Tests multi-select dropdown functionality by selecting multiple car options and then deselecting all

Starting URL: https://demoqa.com/select-menu

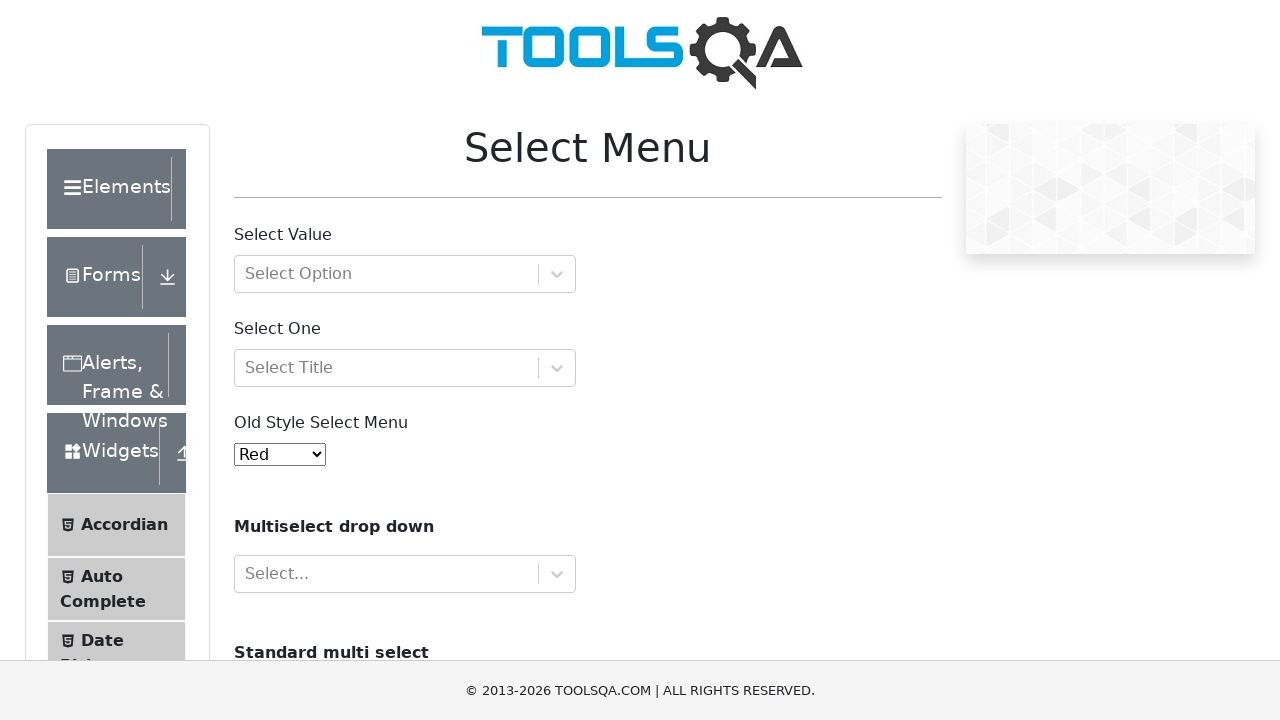

Scrolled down 500 pixels to reveal multi-select dropdown
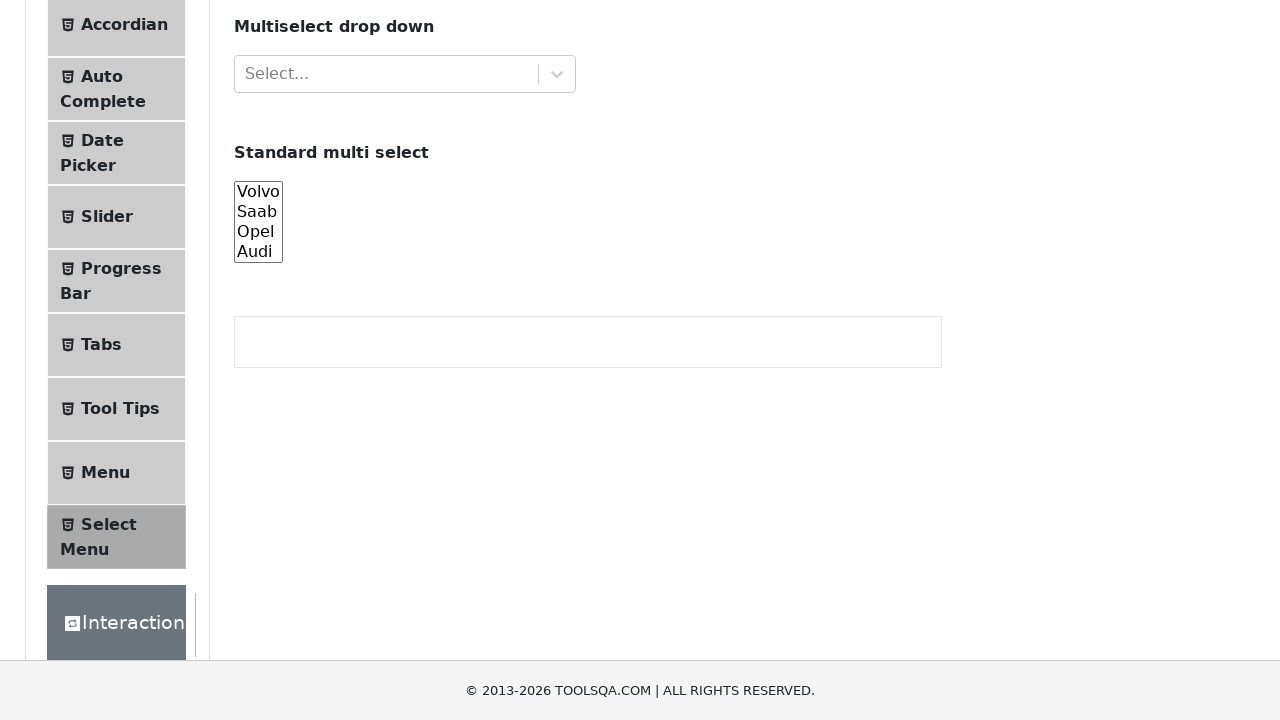

Located the cars multi-select dropdown element
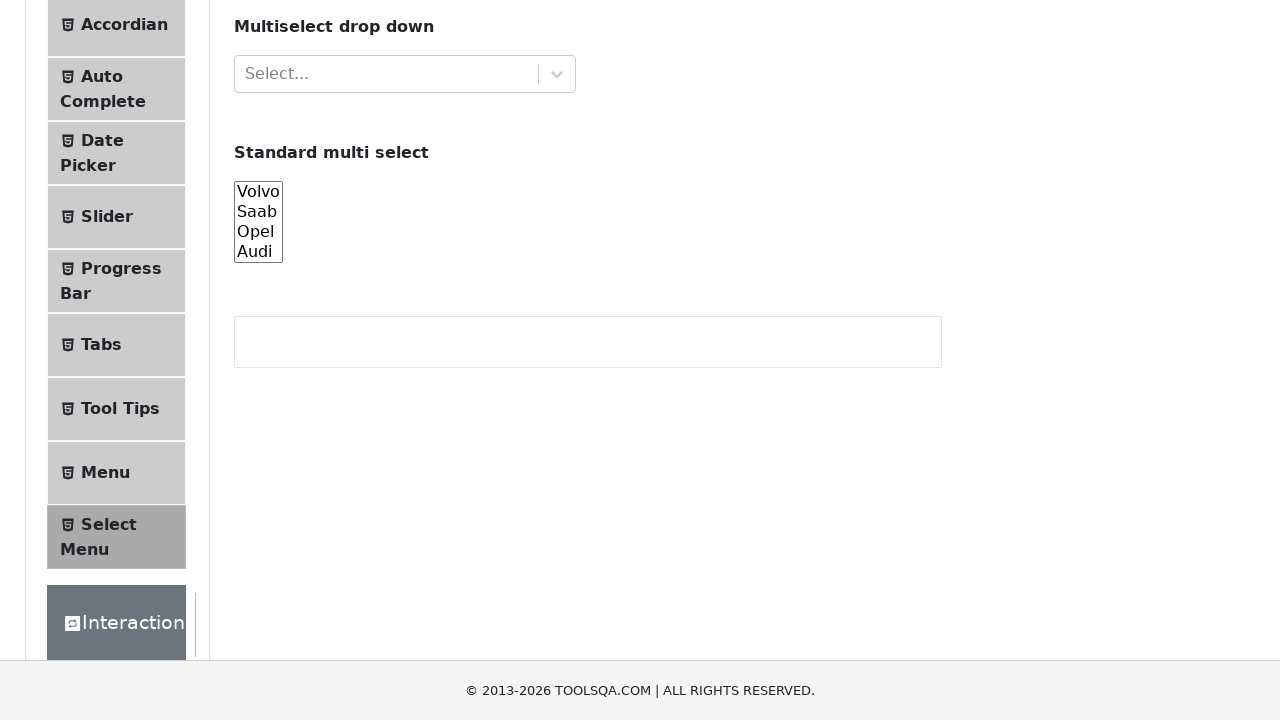

Selected Volvo (index 0) from multi-select dropdown on #cars
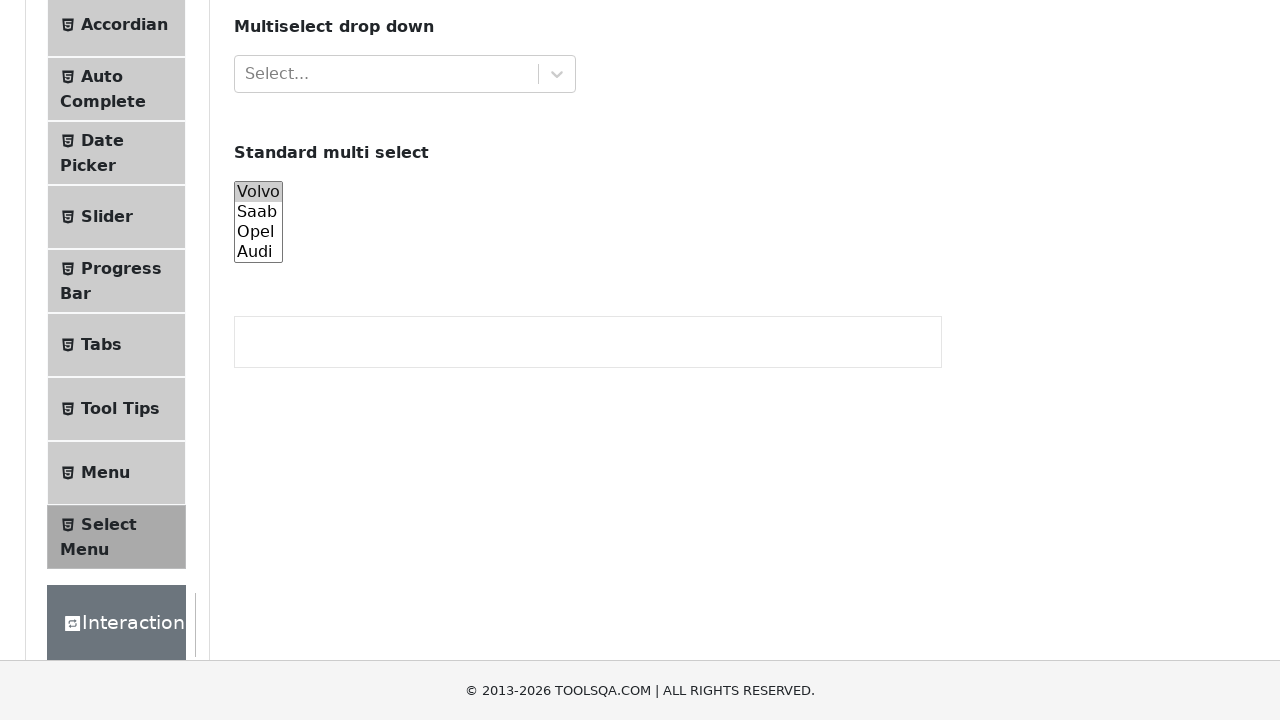

Selected Saab (by value) from multi-select dropdown on #cars
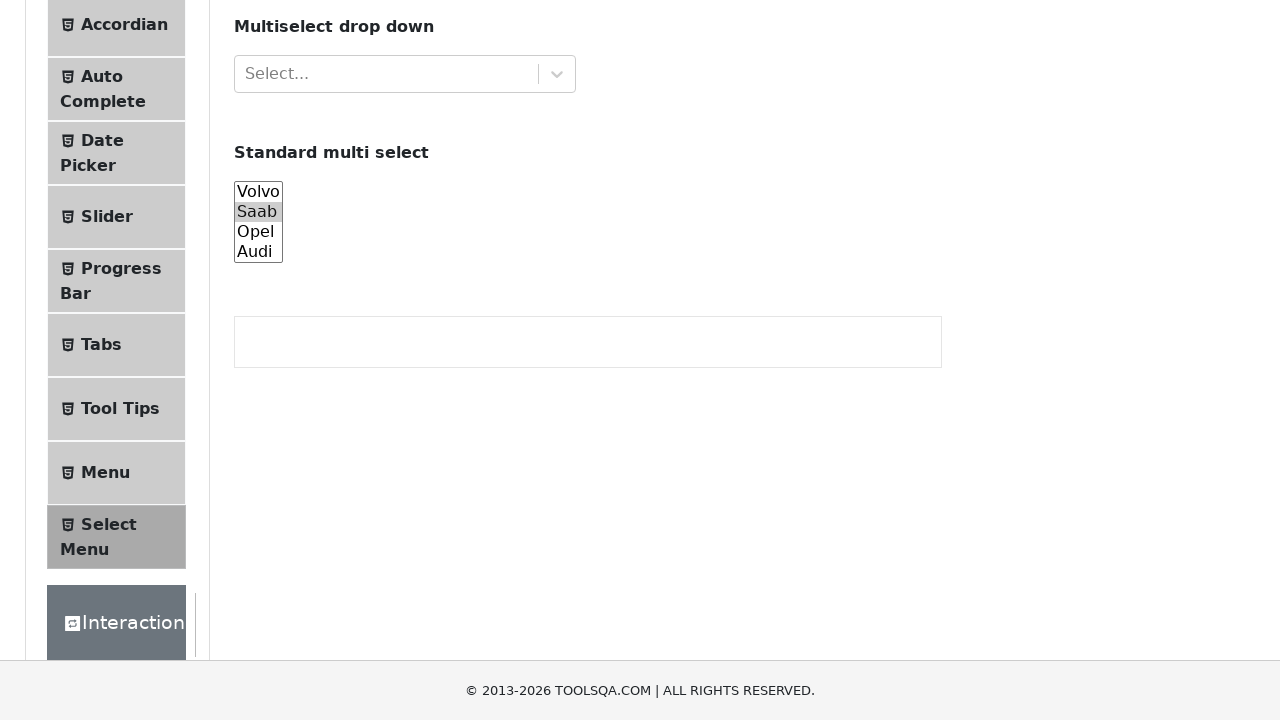

Selected Audi (by label) from multi-select dropdown on #cars
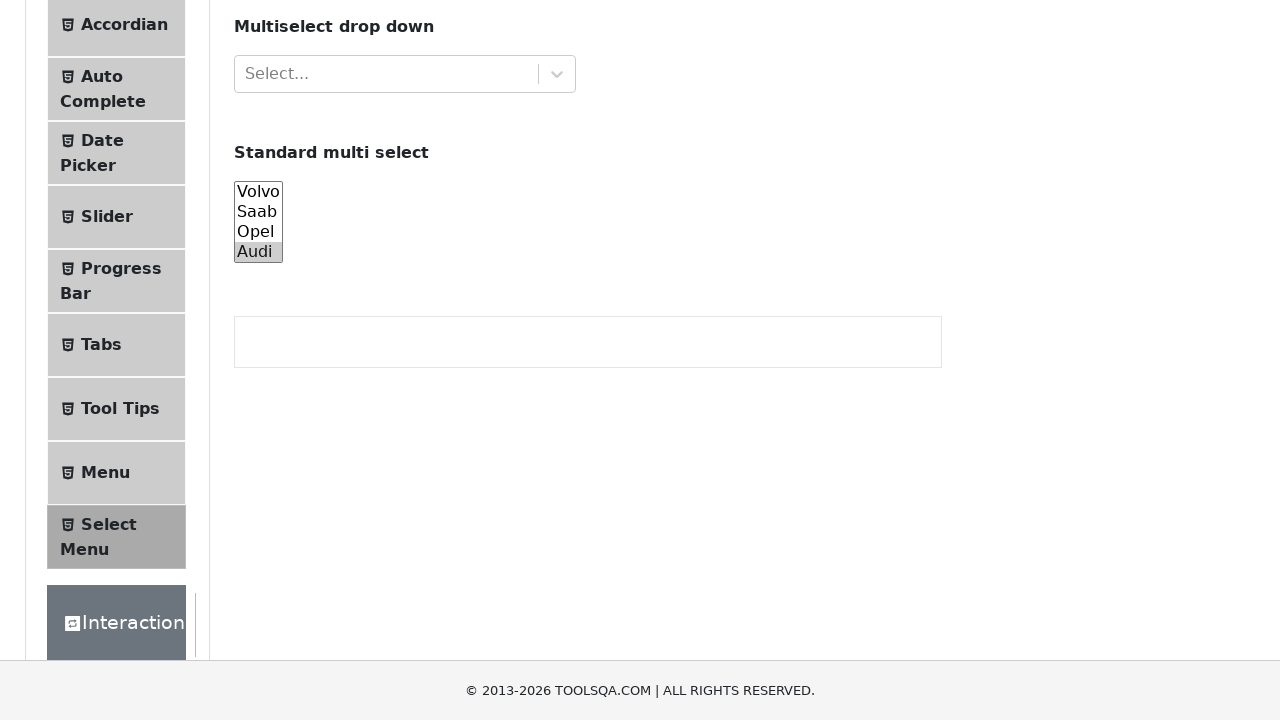

Deselected all options from multi-select dropdown on #cars
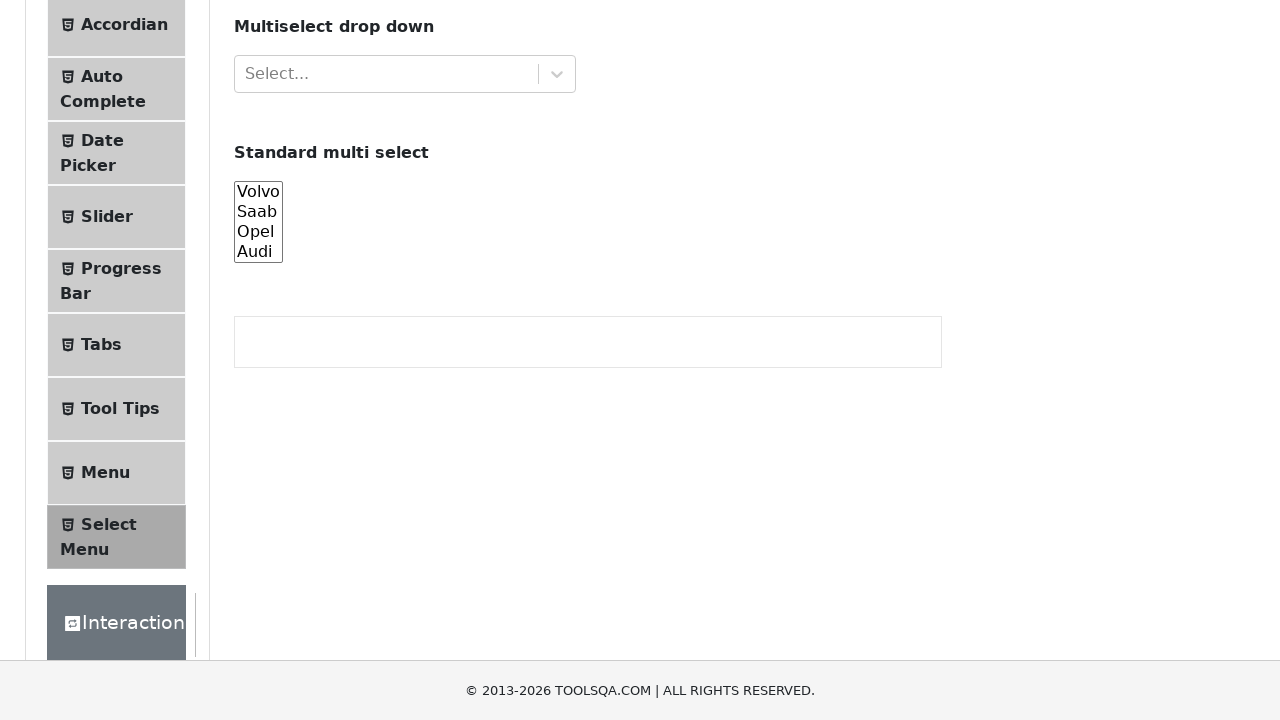

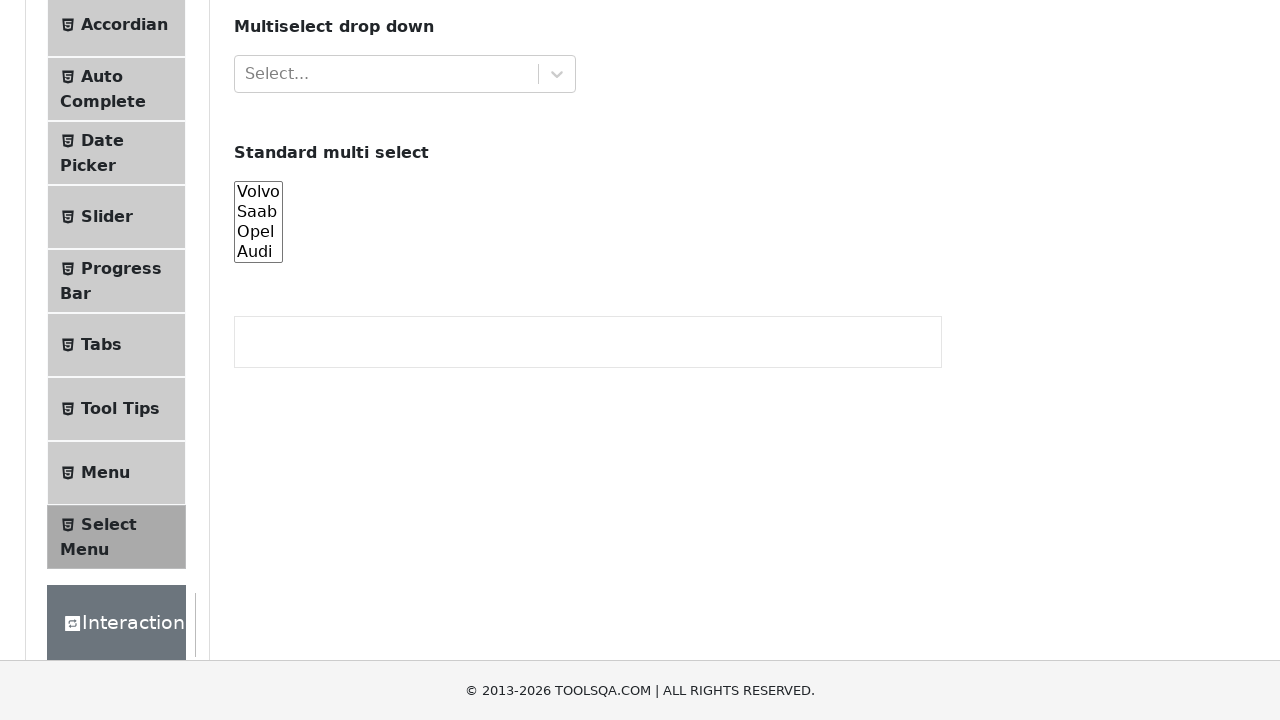